Tests user registration functionality by filling out the signup form with generated user details (first name, last name, email, password) and verifying the welcome message is displayed after successful registration.

Starting URL: https://todo.qacart.com/signup

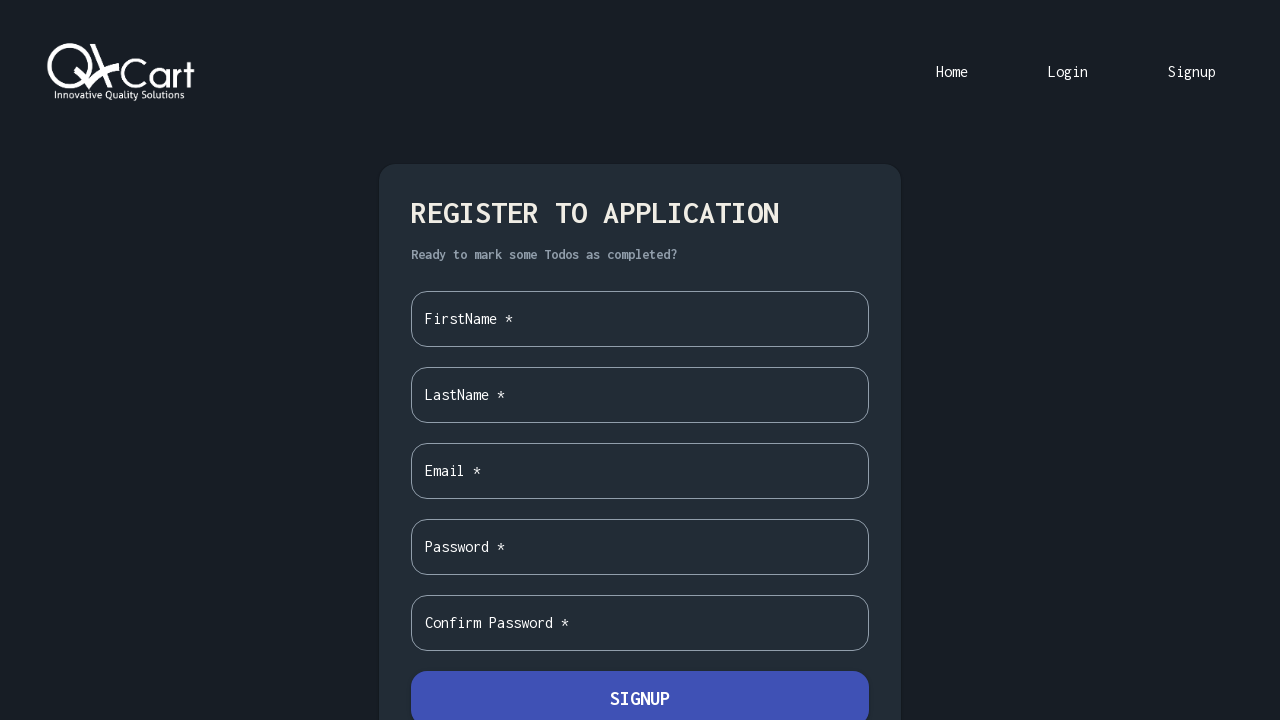

Filled first name field with 'John1015' on [data-testid='first-name']
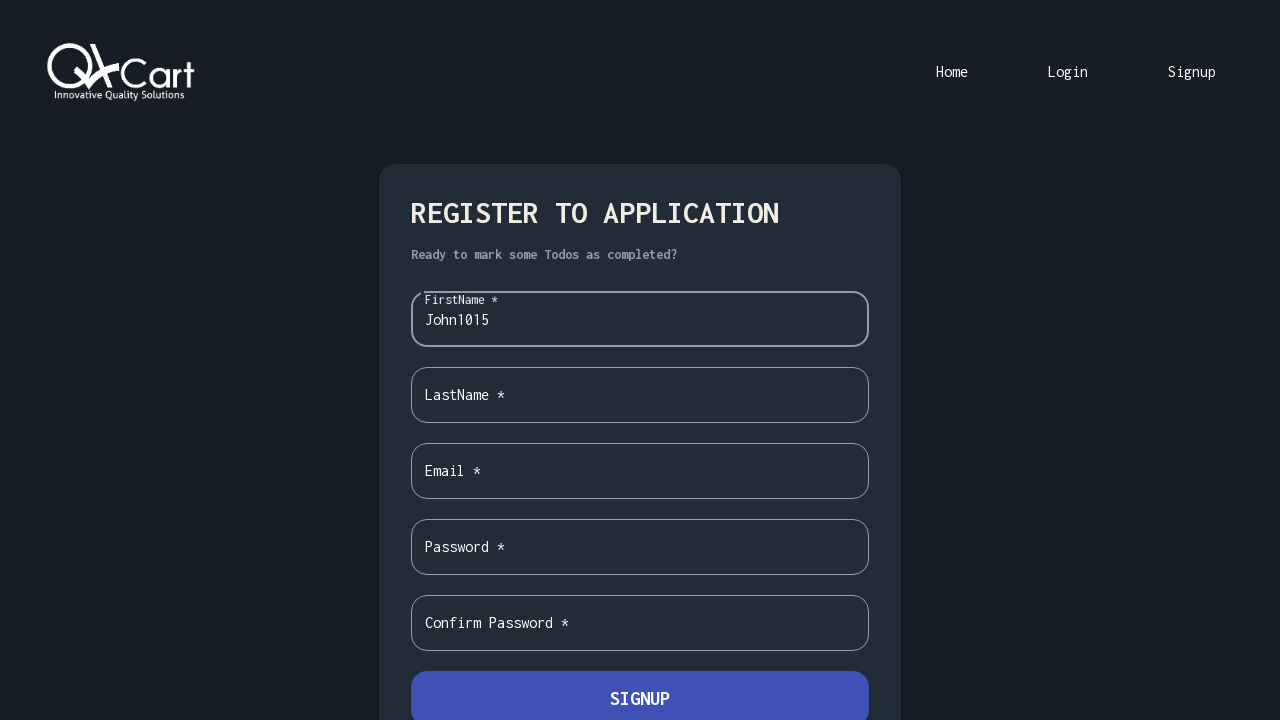

Filled last name field with 'Smith5617' on [data-testid='last-name']
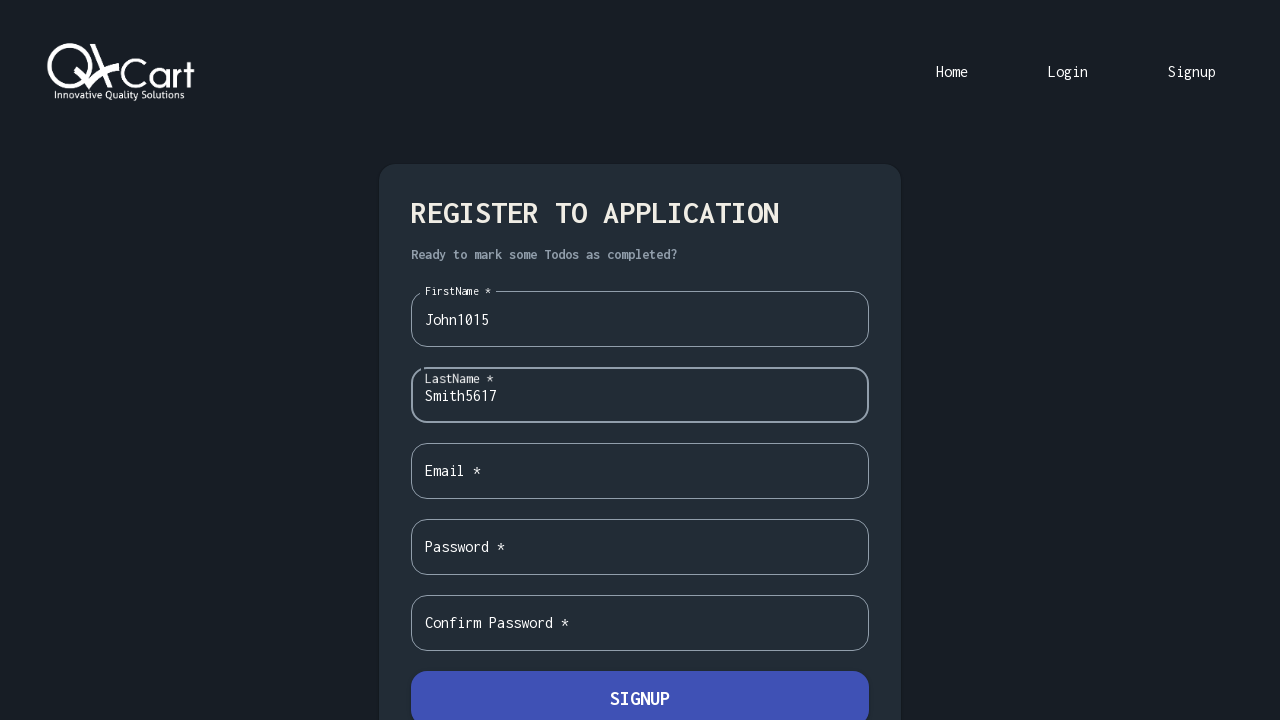

Filled email field with 'testuser5910@example.com' on [data-testid='email']
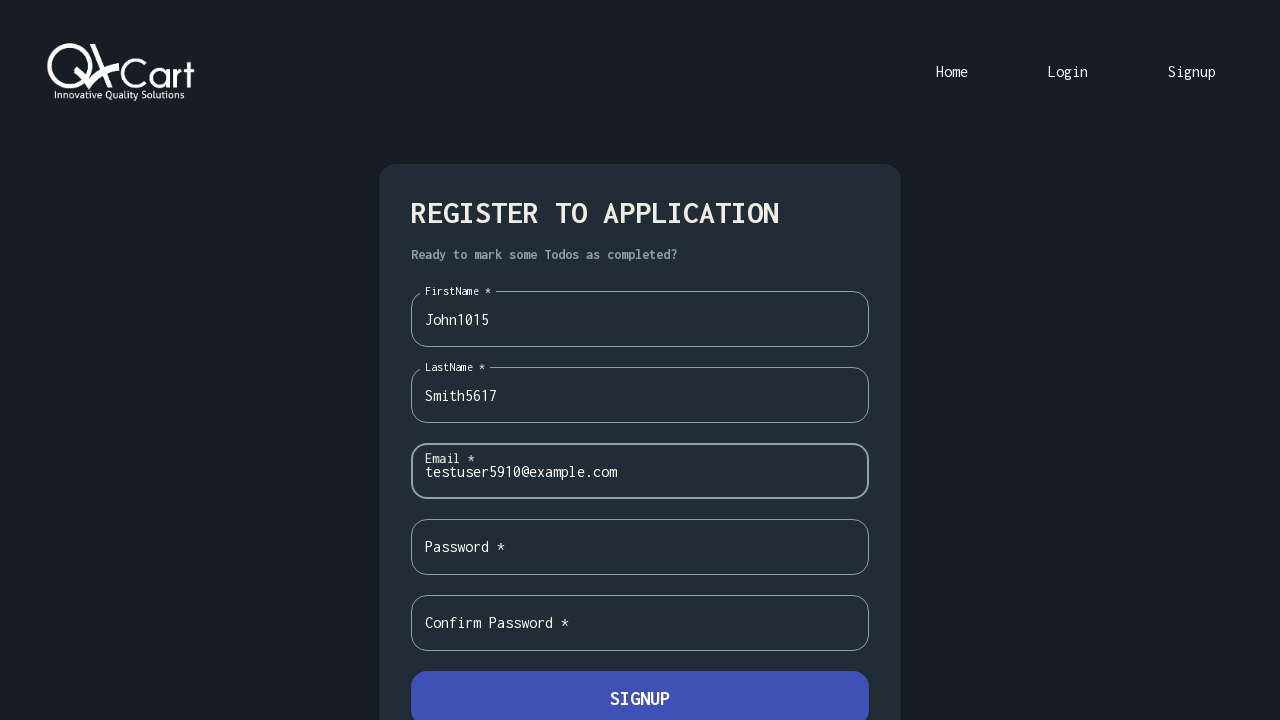

Filled password field on [data-testid='password']
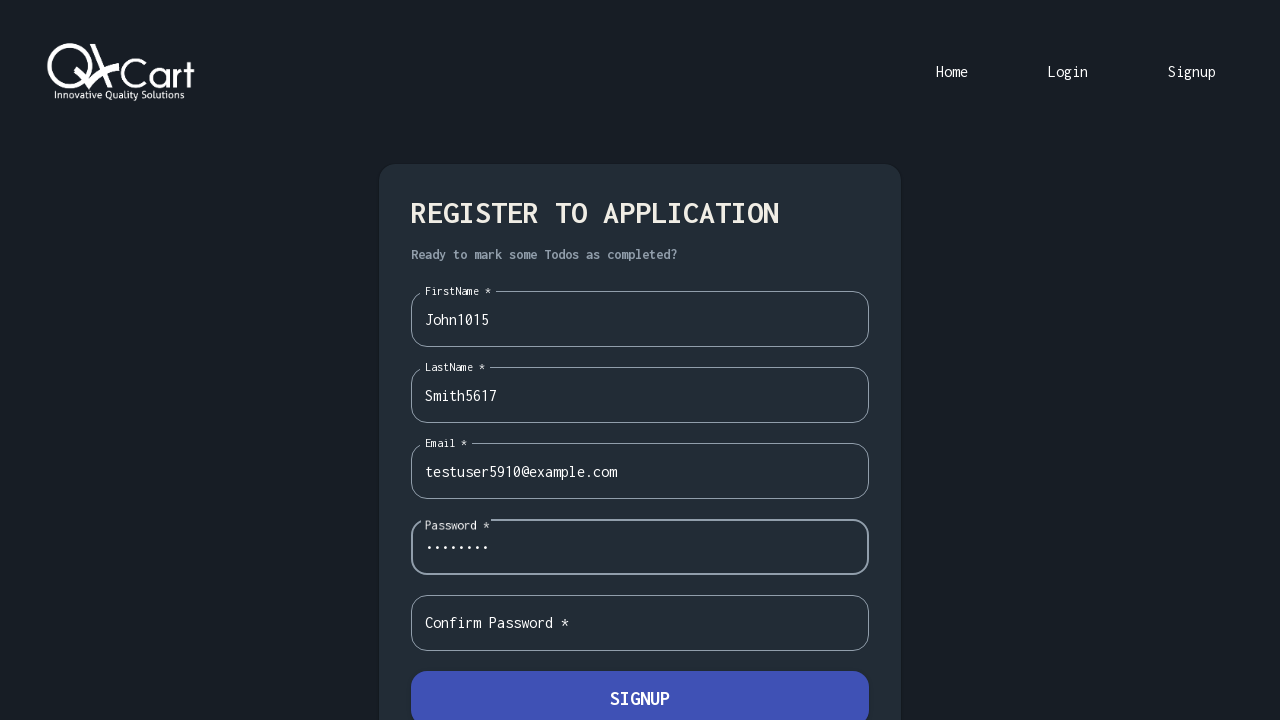

Filled confirm password field on [data-testid='confirm-password']
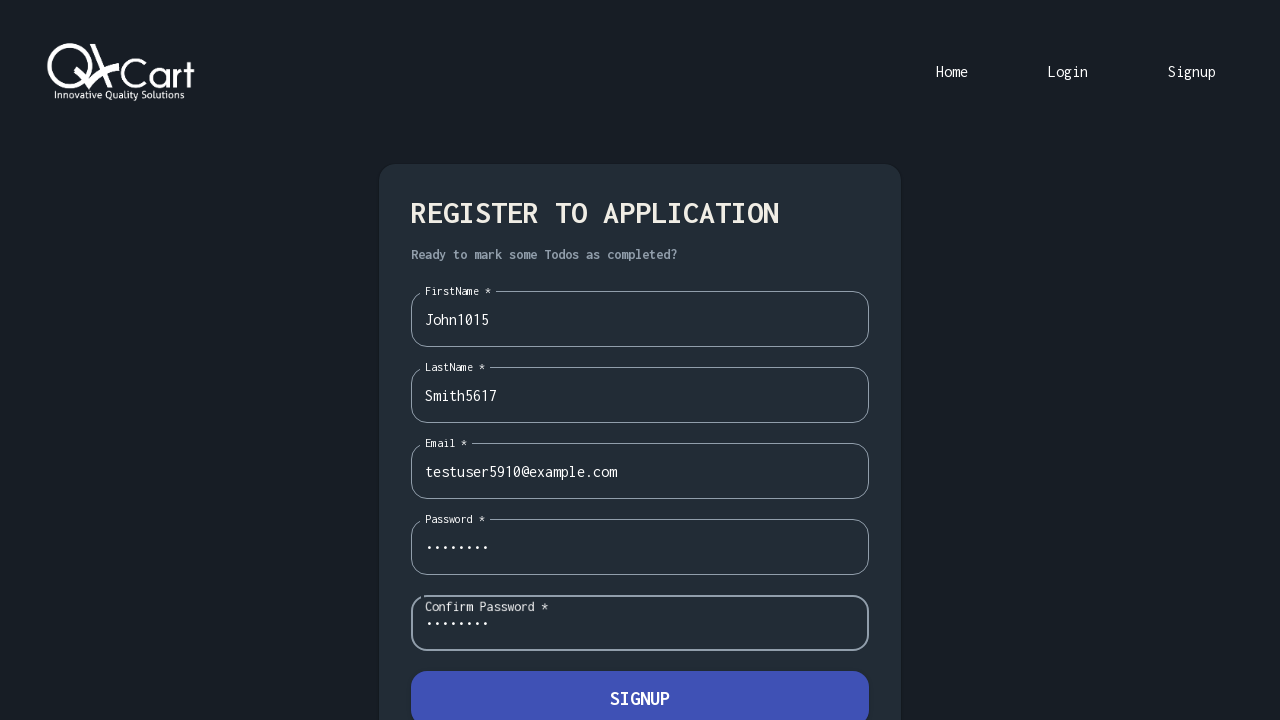

Clicked submit button to register at (640, 693) on [data-testid='submit']
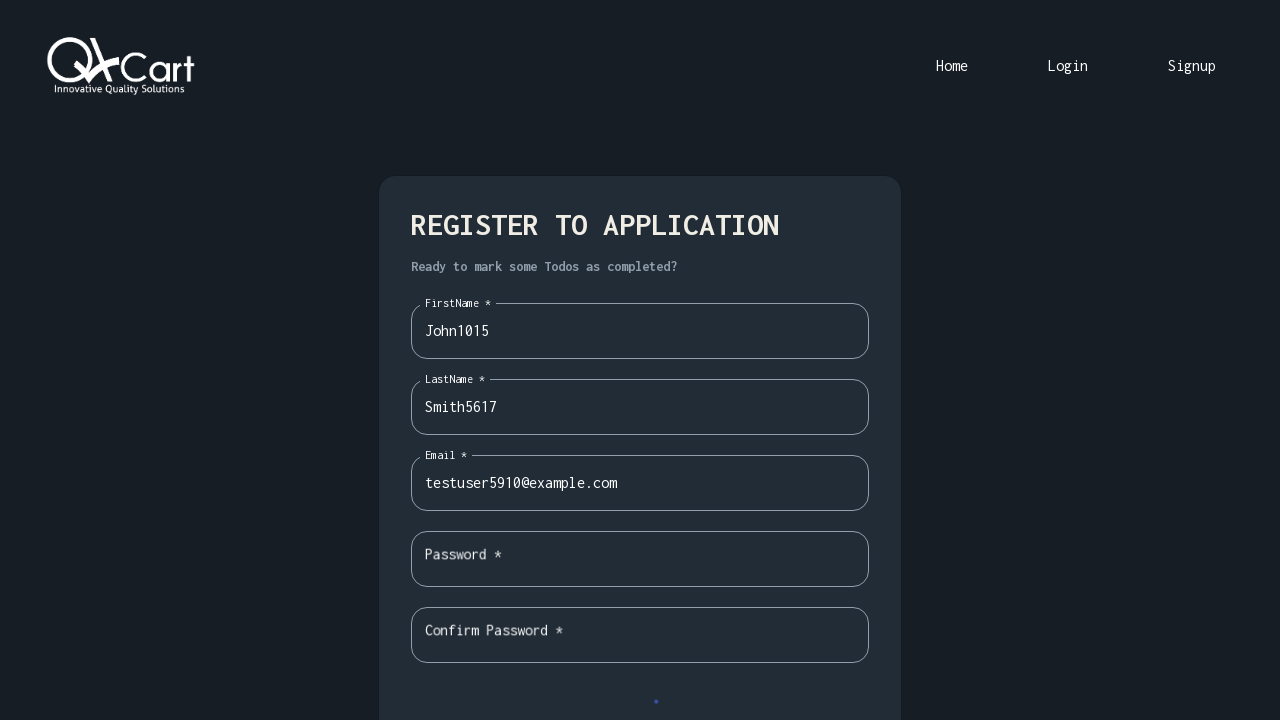

Welcome message element loaded
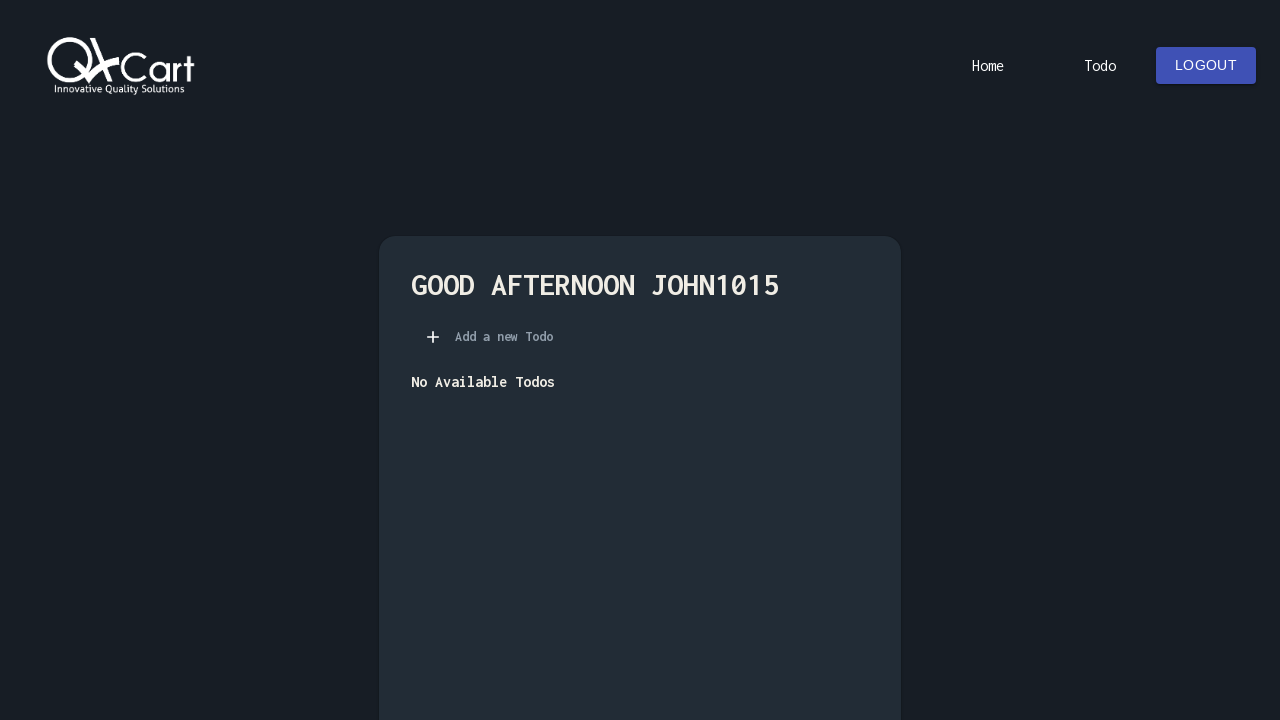

Verified welcome message is visible - registration successful
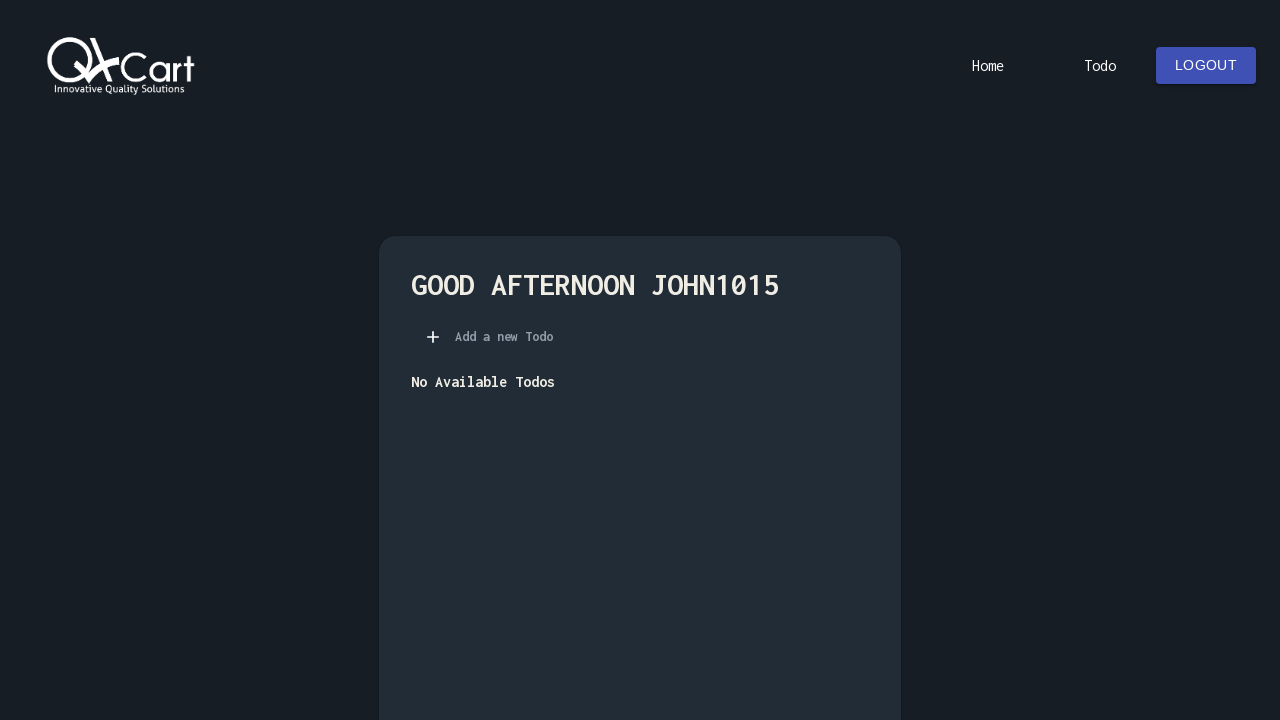

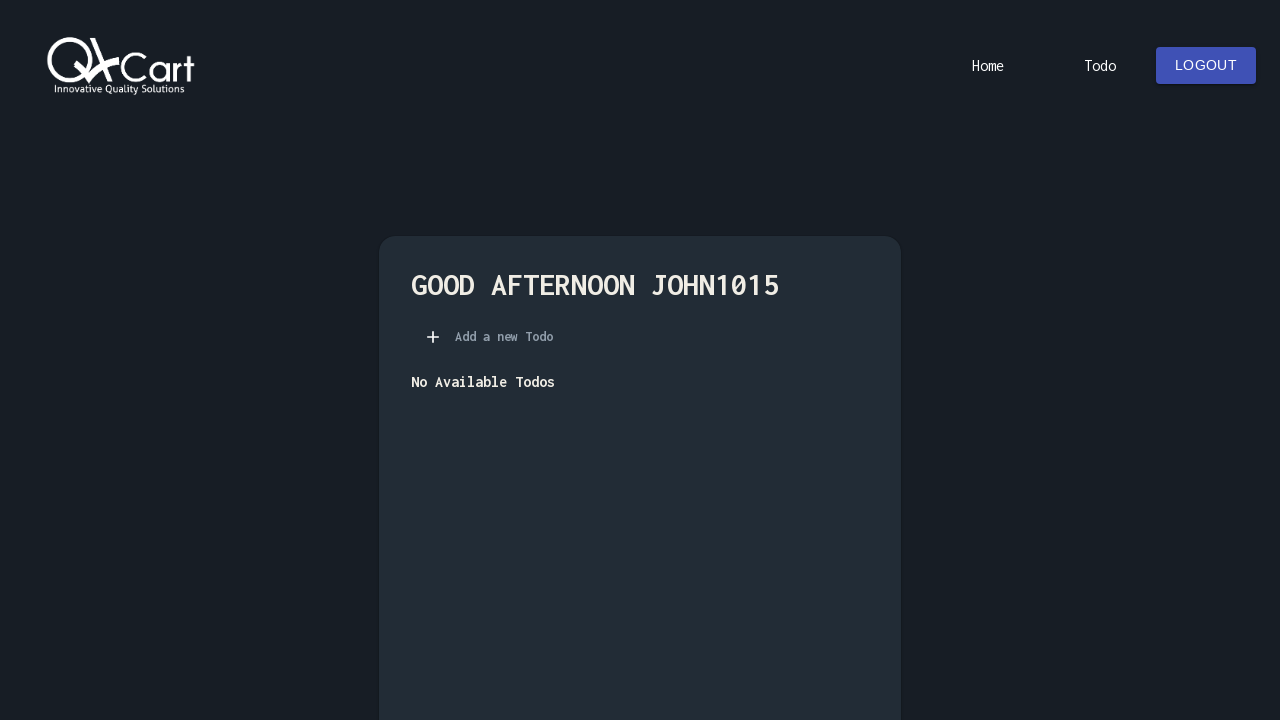